Tests table sorting functionality by clicking on a column header and verifying the data is sorted, then navigates through pagination to find a specific item ("Rice") and retrieves its price

Starting URL: https://rahulshettyacademy.com/seleniumPractise/#/offers

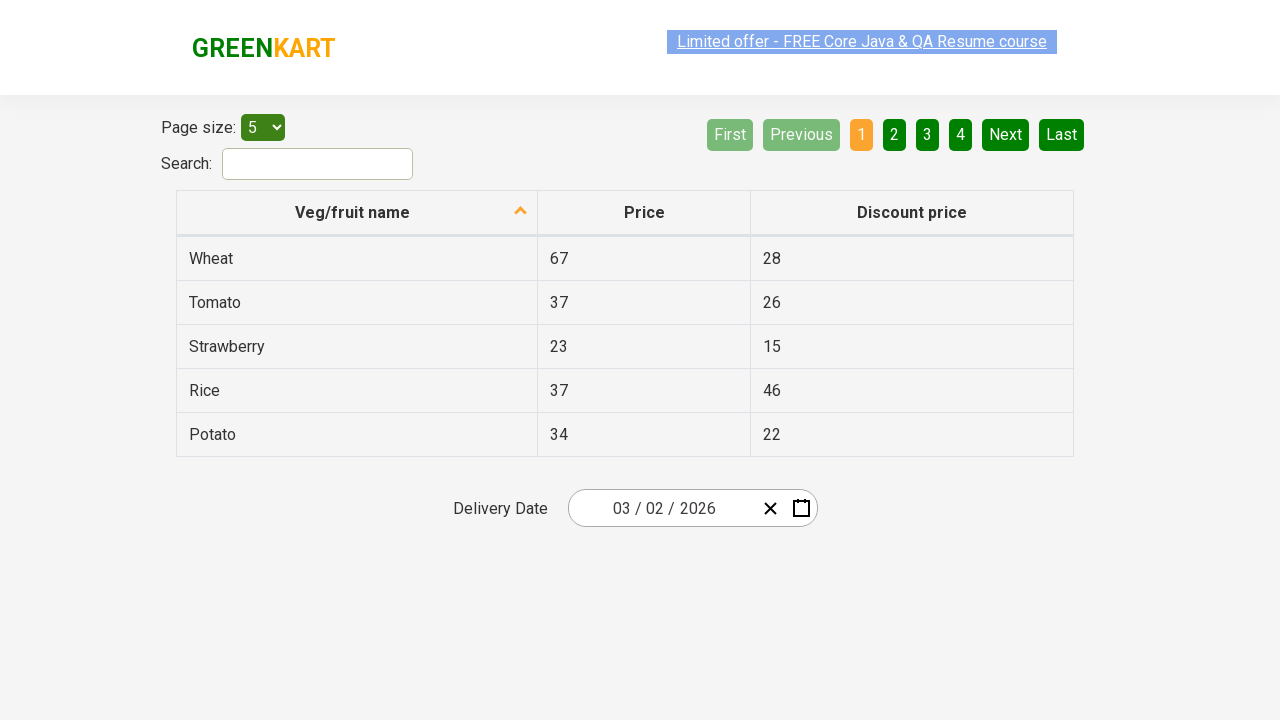

Clicked first column header to sort table at (357, 213) on xpath=//tr//th[1]
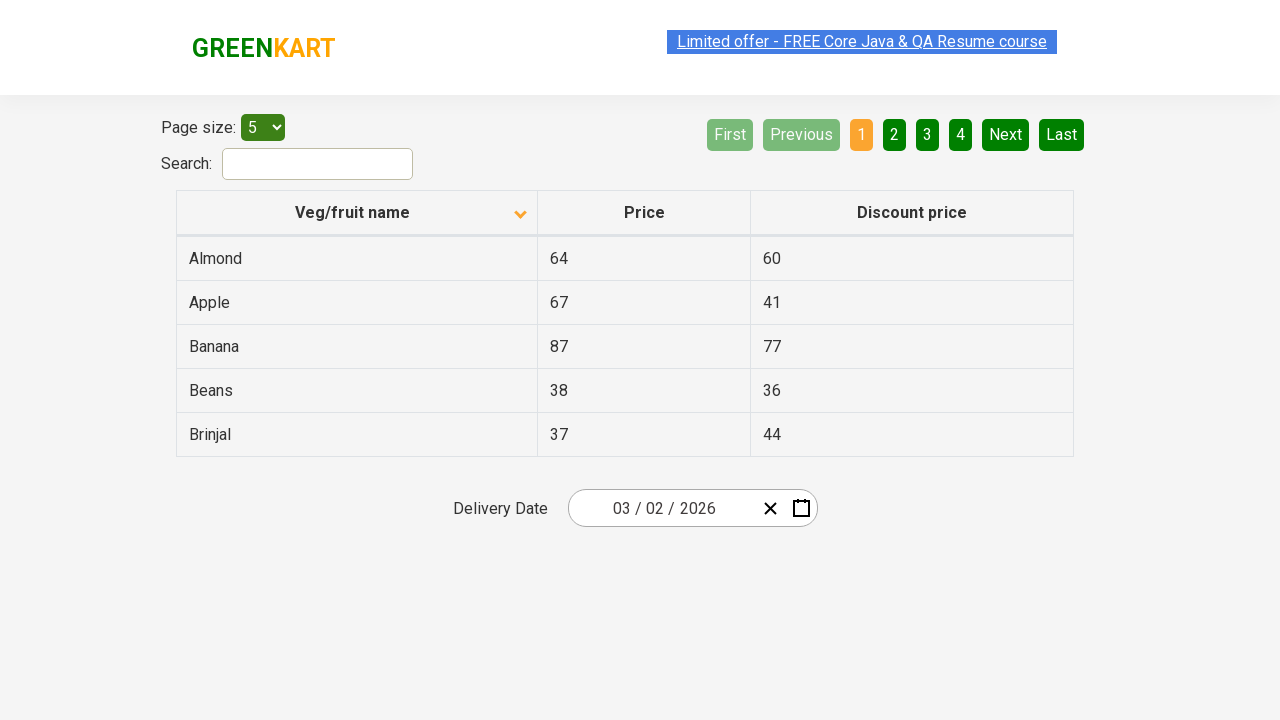

Table rows loaded after sorting
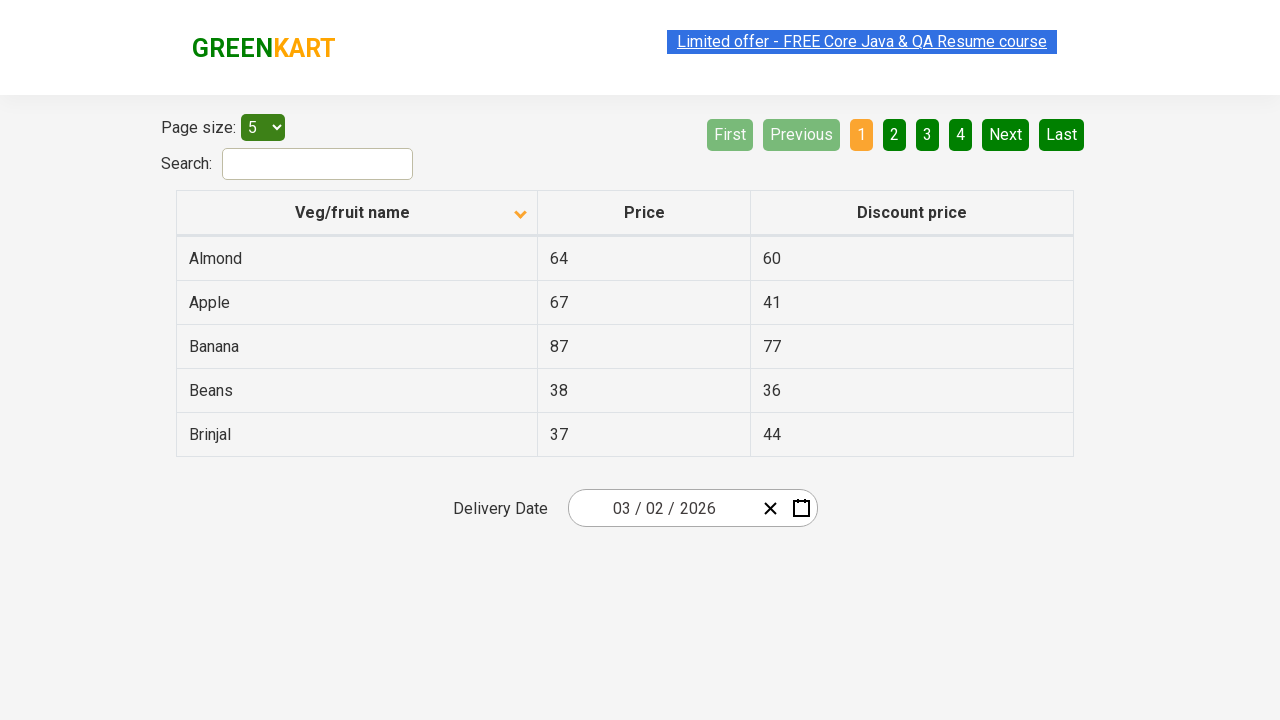

Retrieved all values from first column
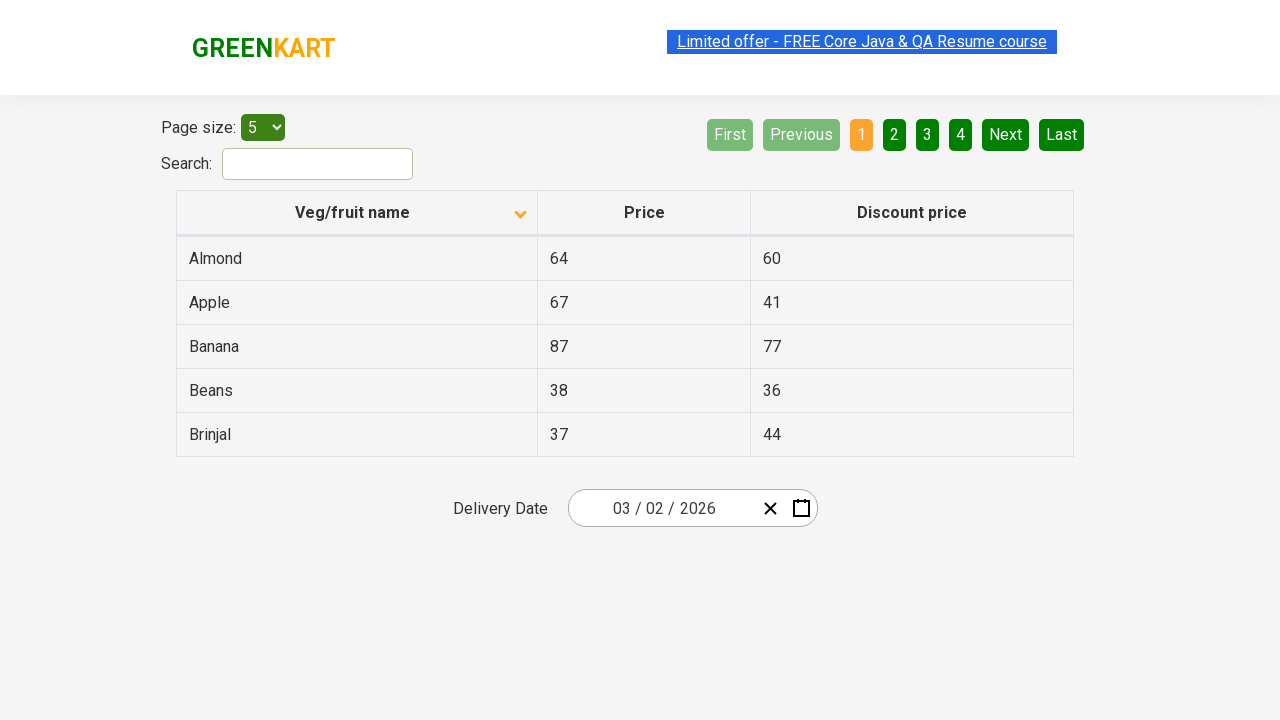

Verified table is sorted alphabetically
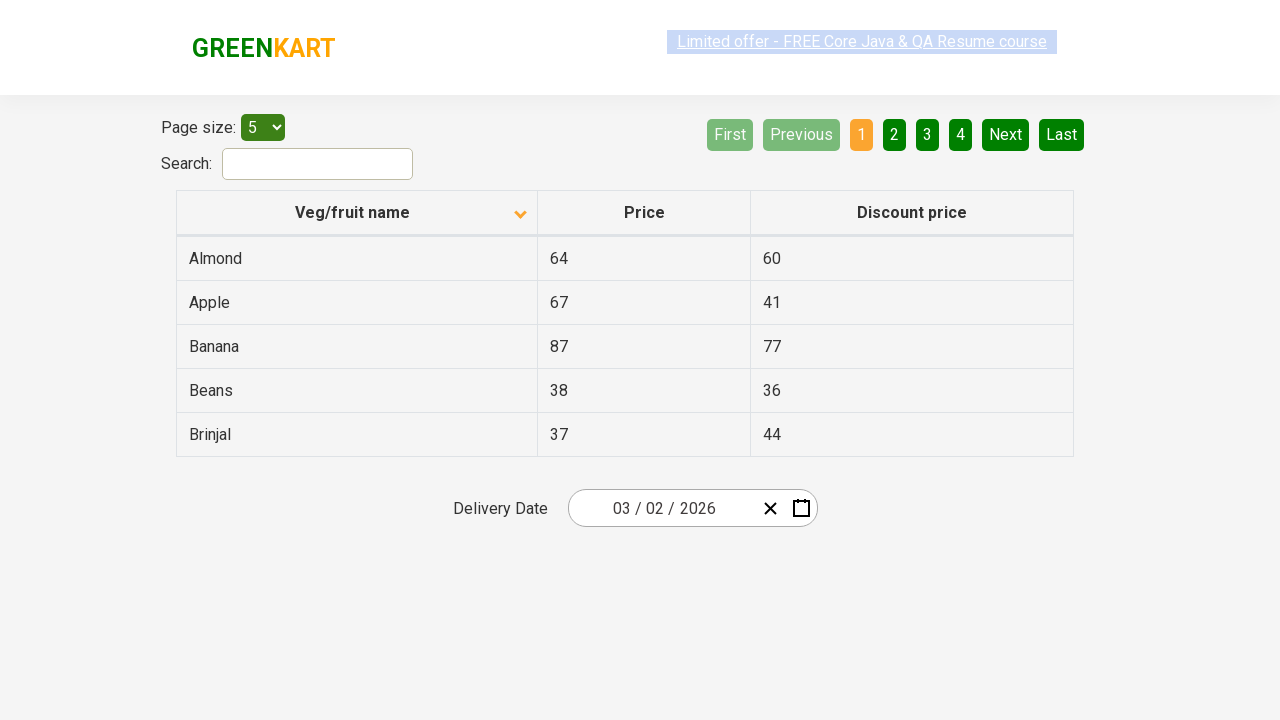

Retrieved all rows from current page
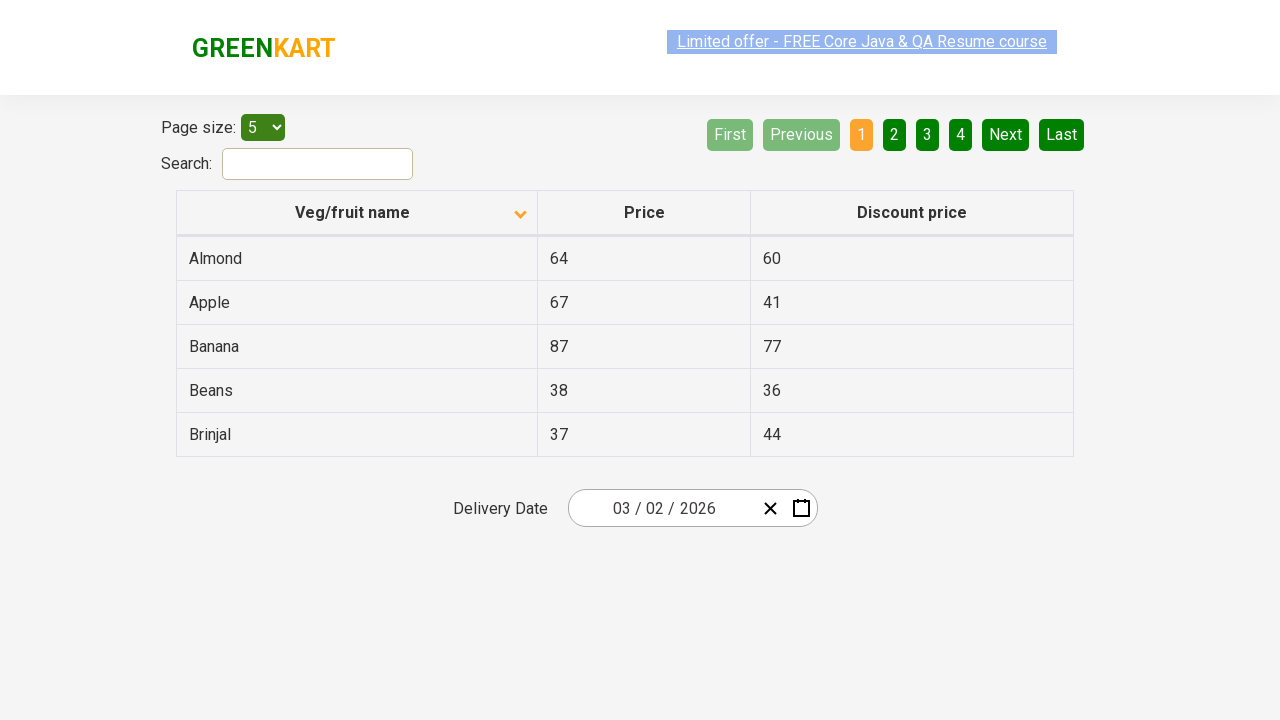

Clicked Next button to go to next page at (1006, 134) on [aria-label='Next']
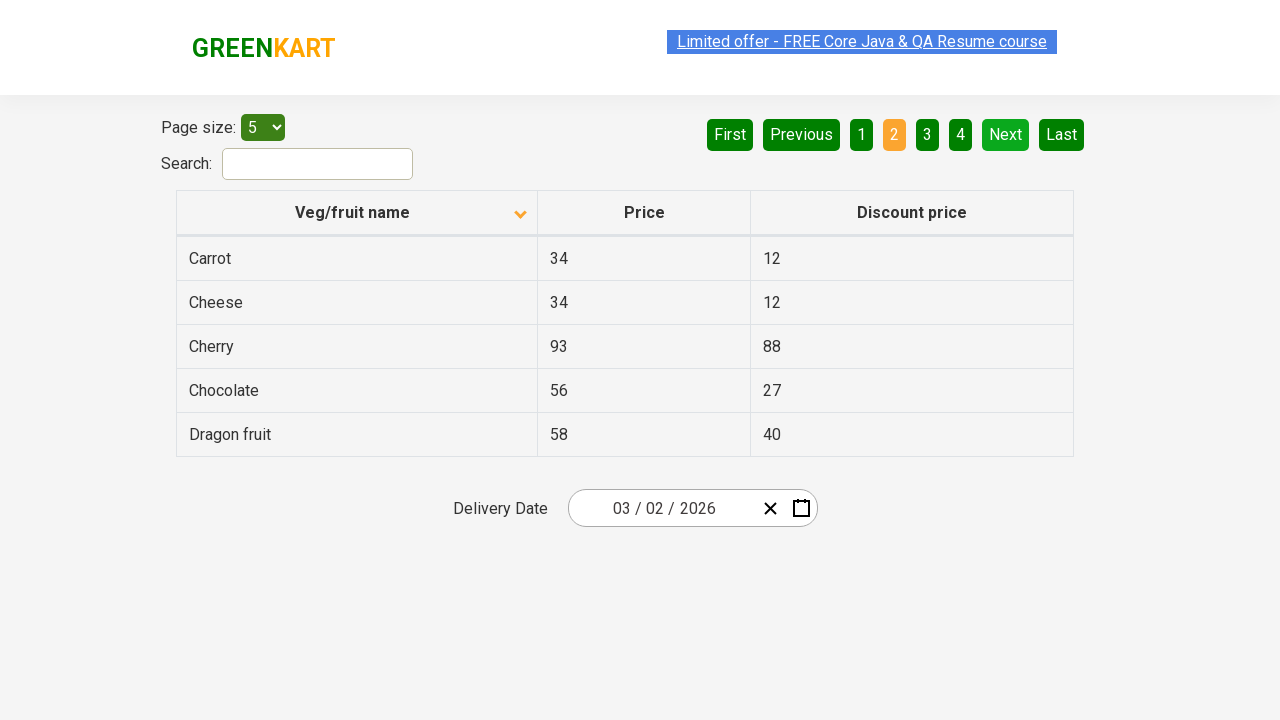

Waited for next page to load
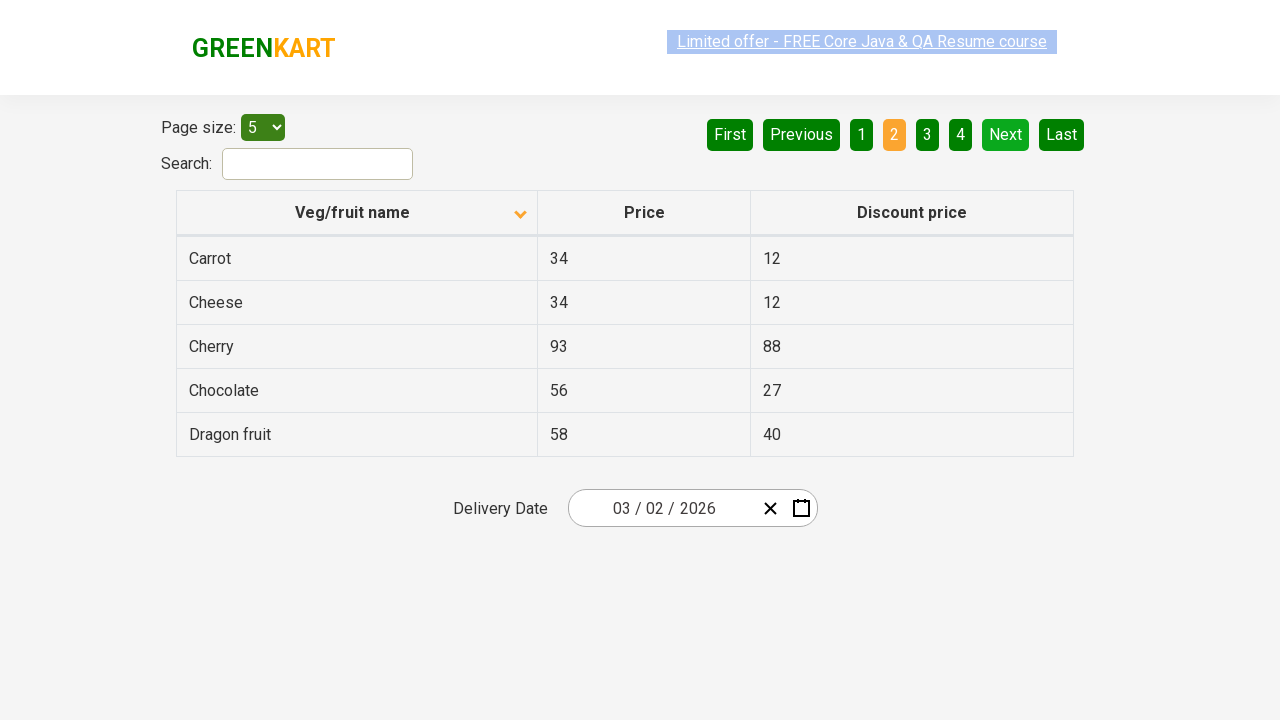

Retrieved all rows from current page
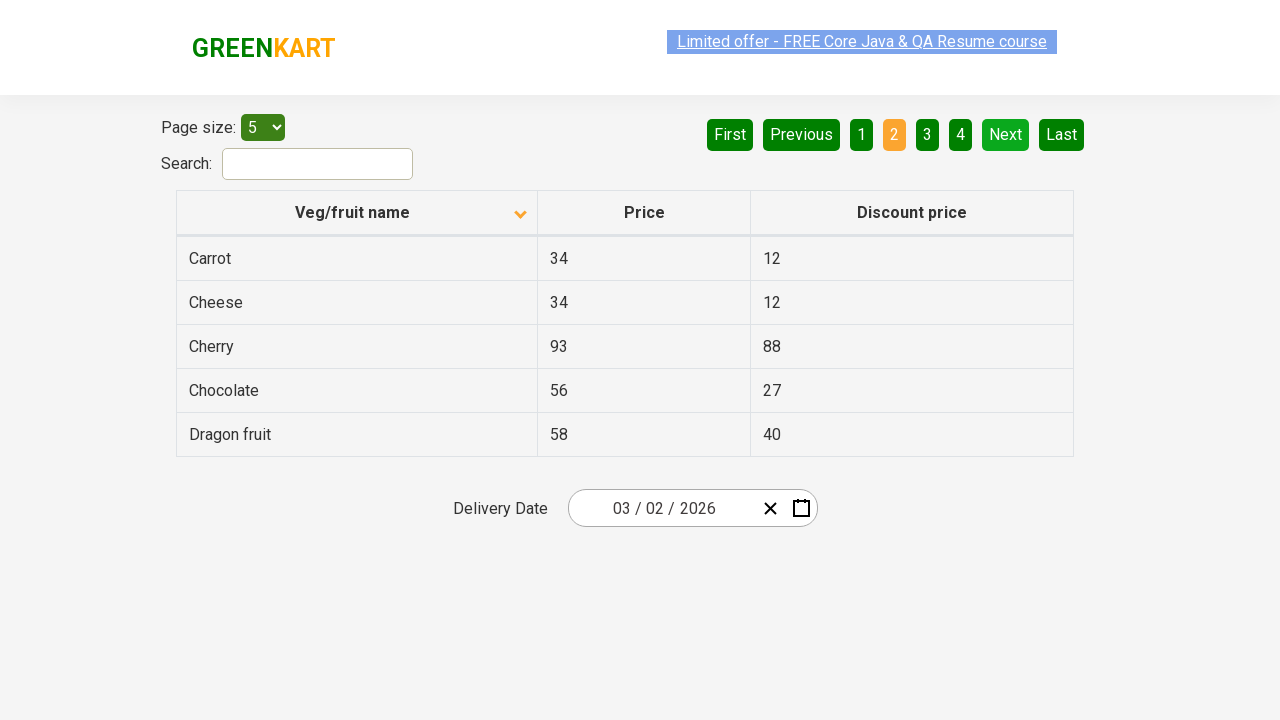

Clicked Next button to go to next page at (1006, 134) on [aria-label='Next']
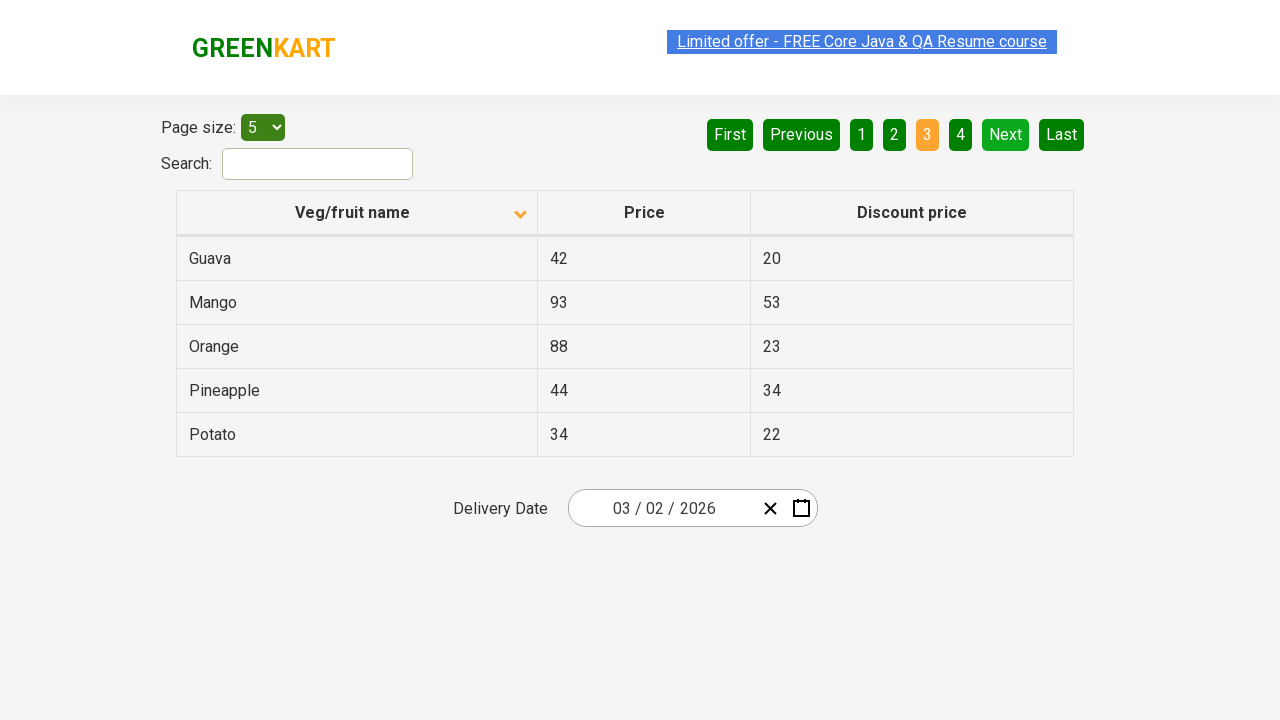

Waited for next page to load
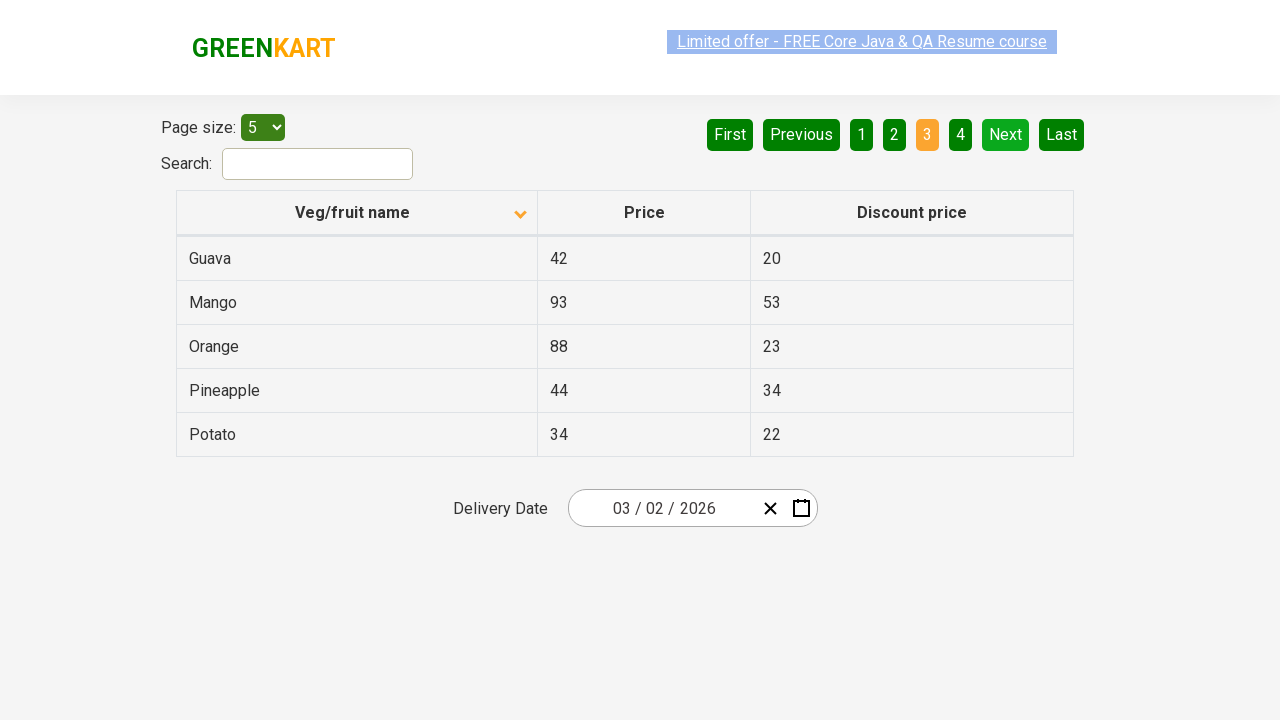

Retrieved all rows from current page
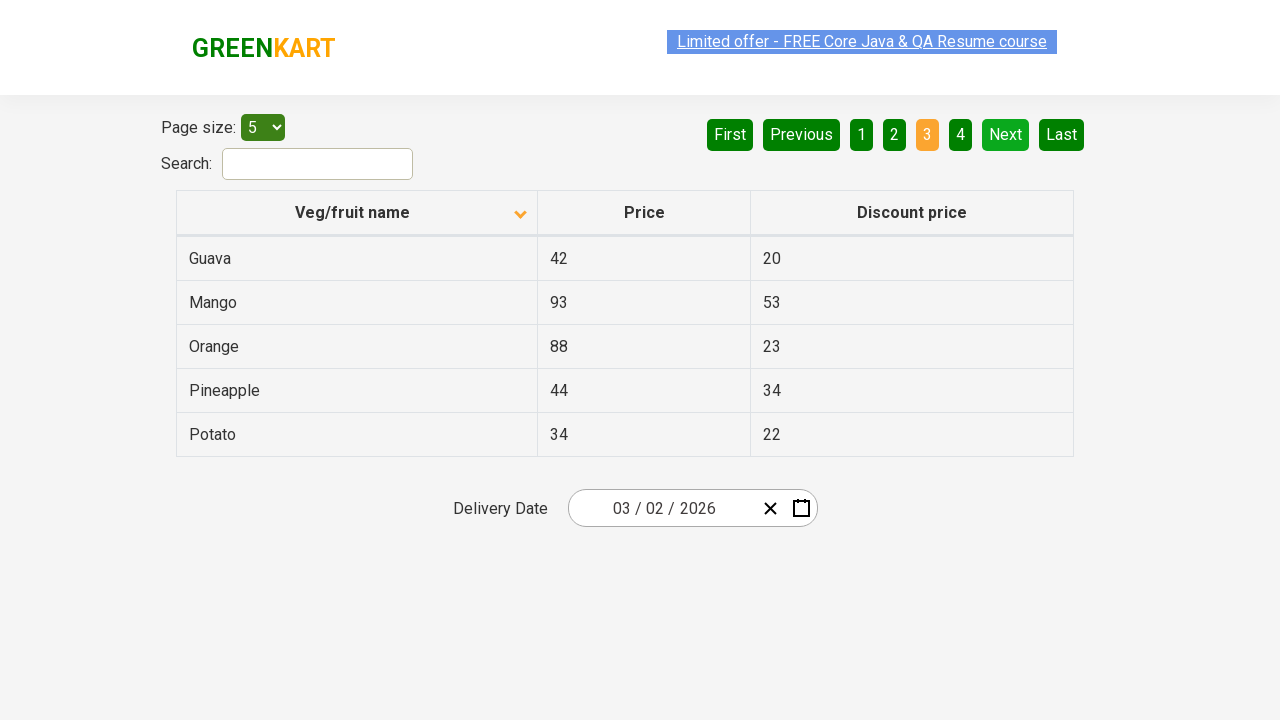

Clicked Next button to go to next page at (1006, 134) on [aria-label='Next']
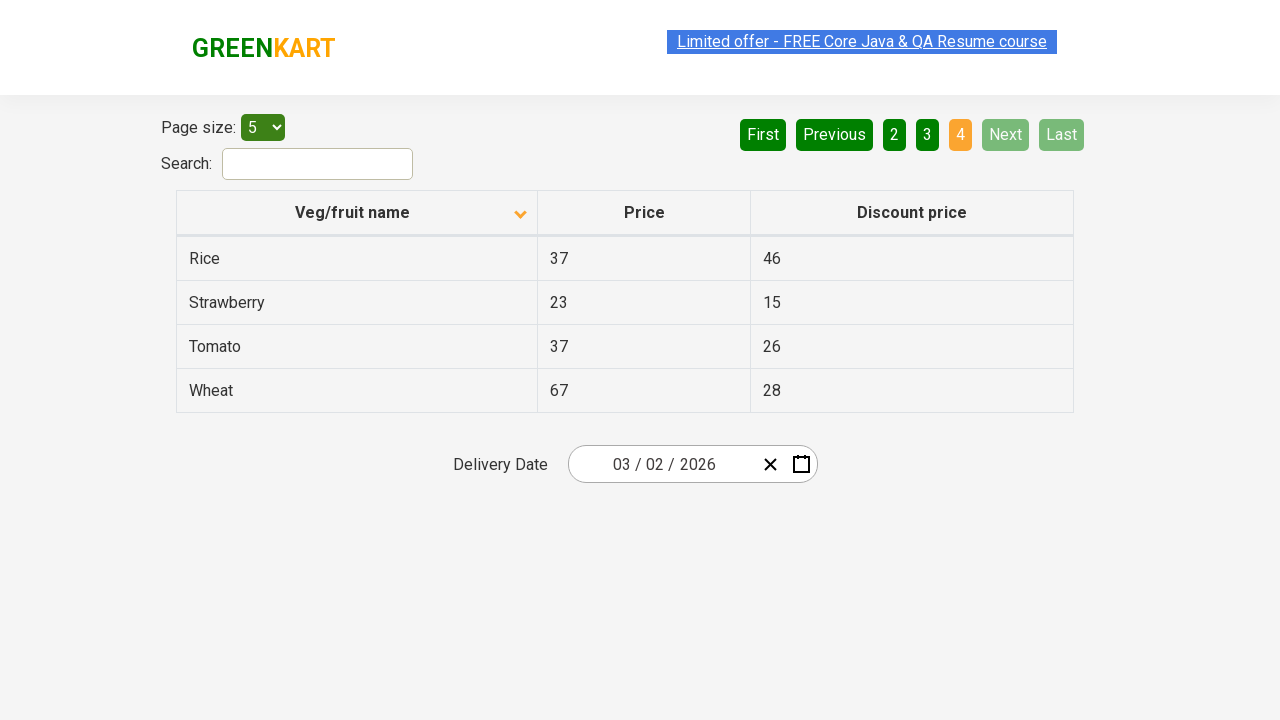

Waited for next page to load
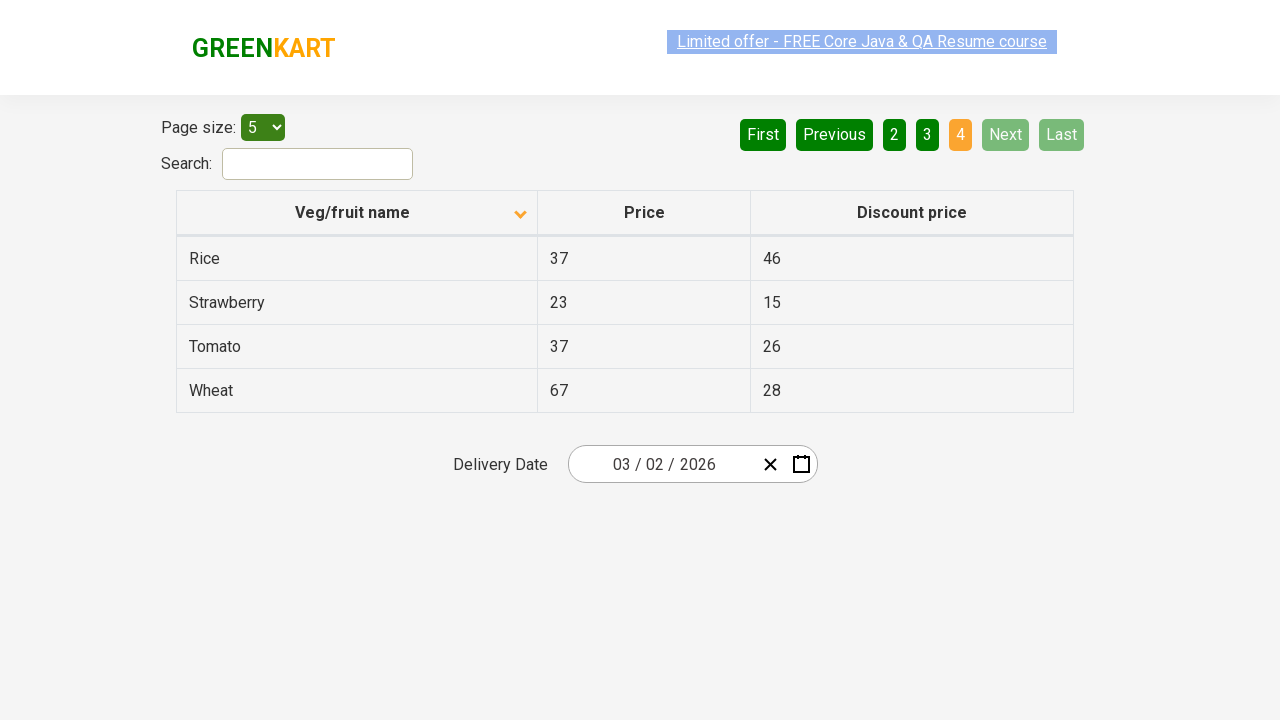

Retrieved all rows from current page
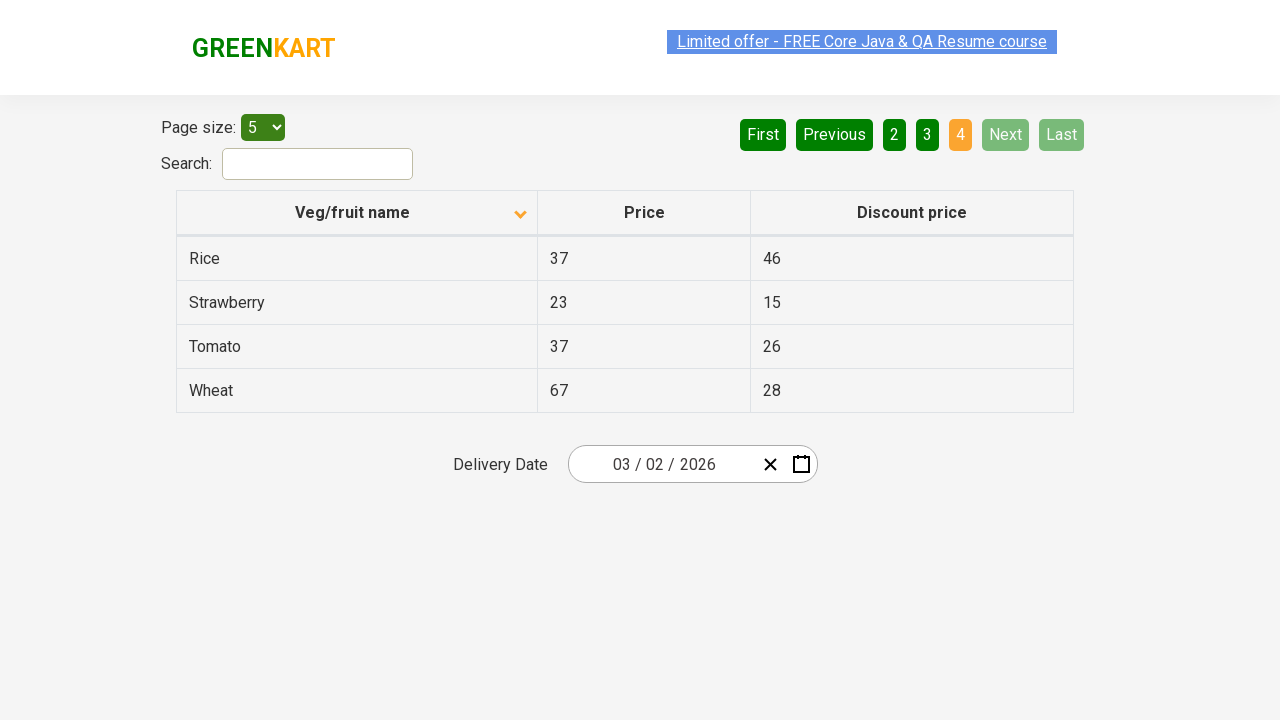

Found 'Rice' item in table
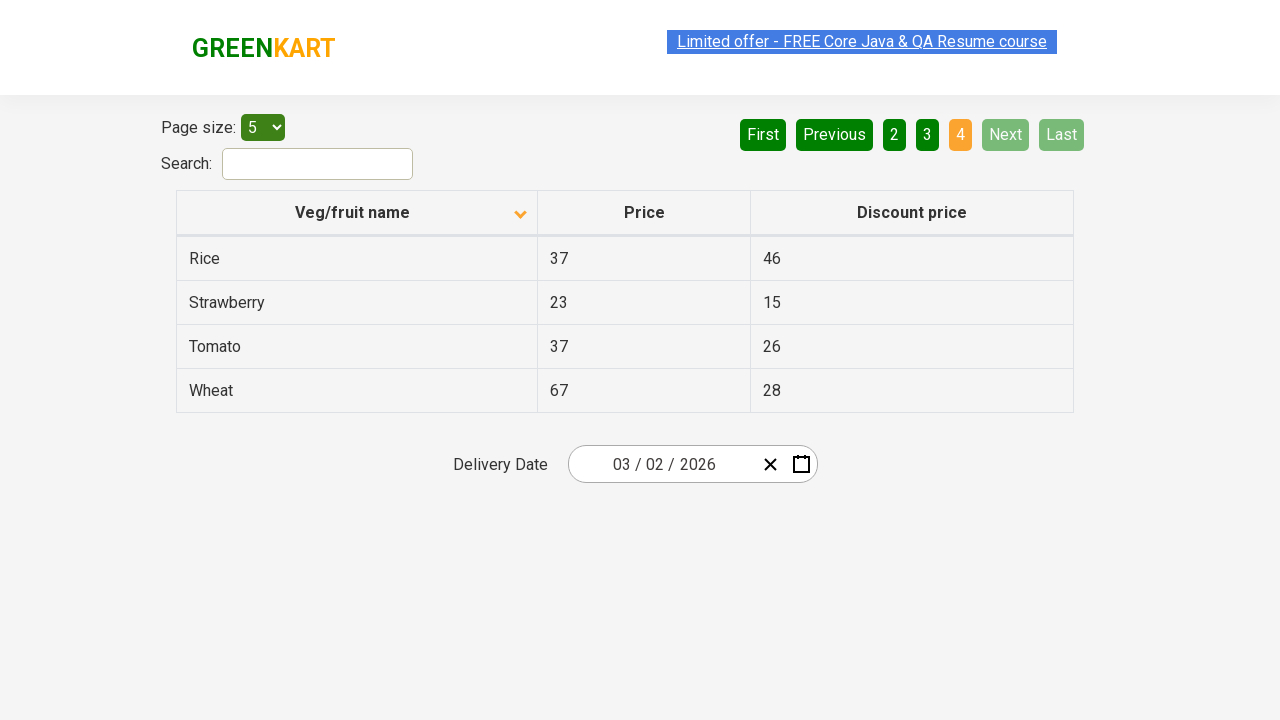

Located Rice row element
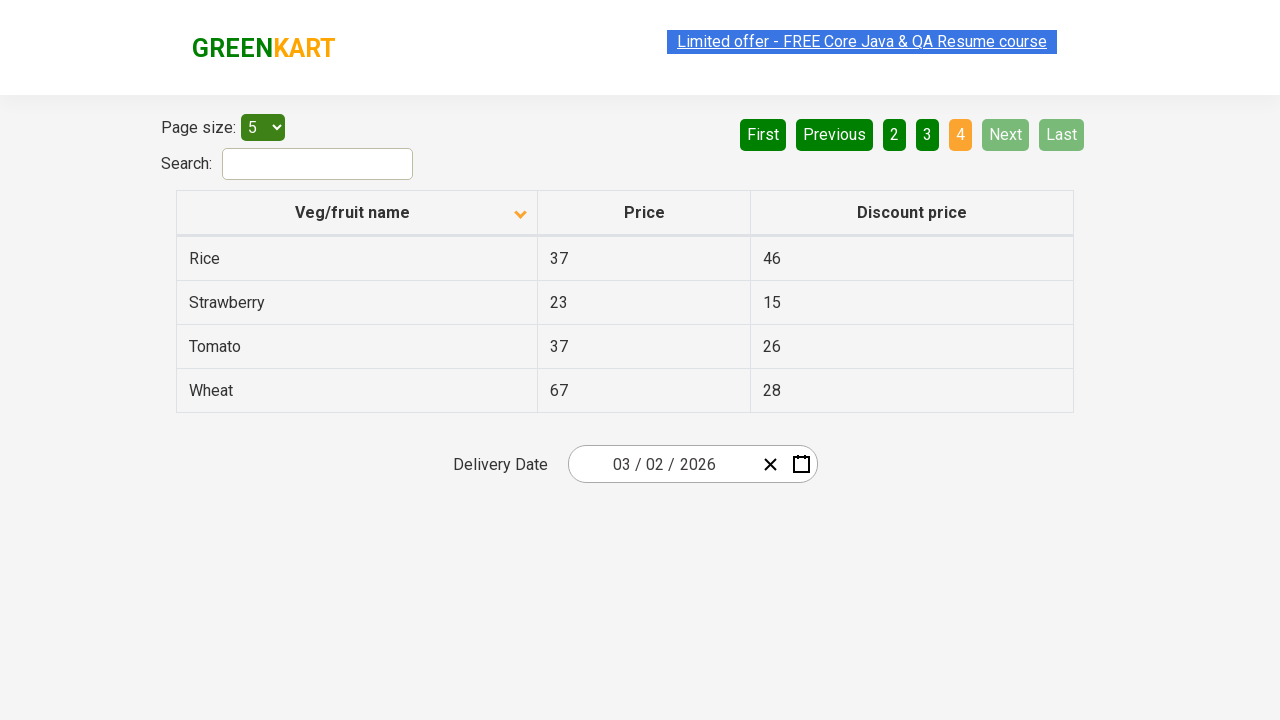

Retrieved price of Rice: 37
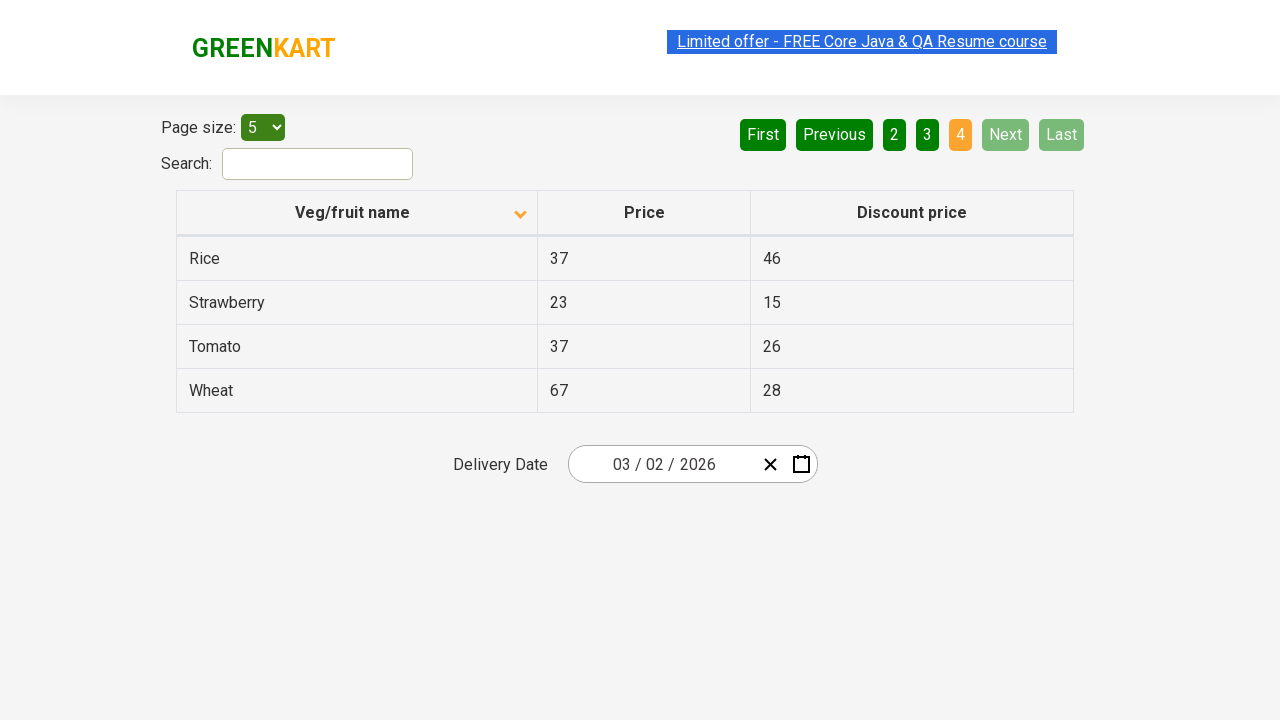

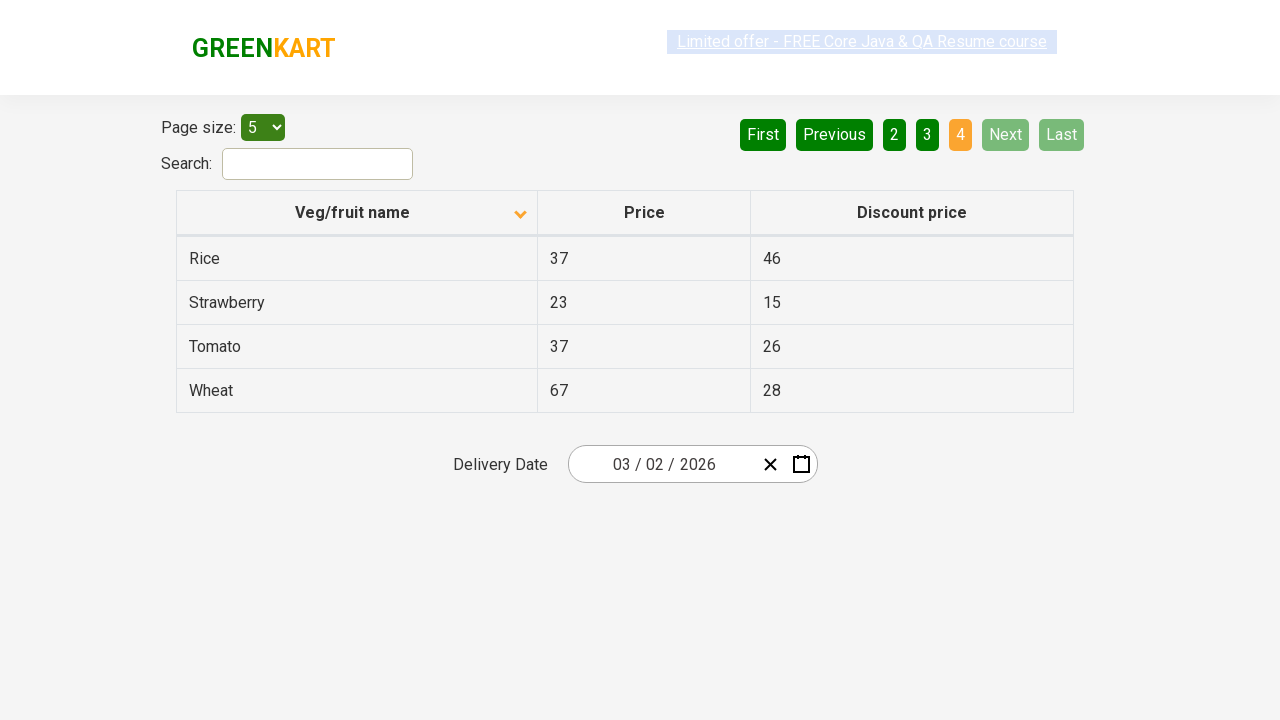